Tests adding a new employee in an employee manager application by clicking the add employee button, selecting the new employee, and filling in name, phone, and title fields.

Starting URL: https://devmountain-qa.github.io/employee-manager/1.2_Version/index.html

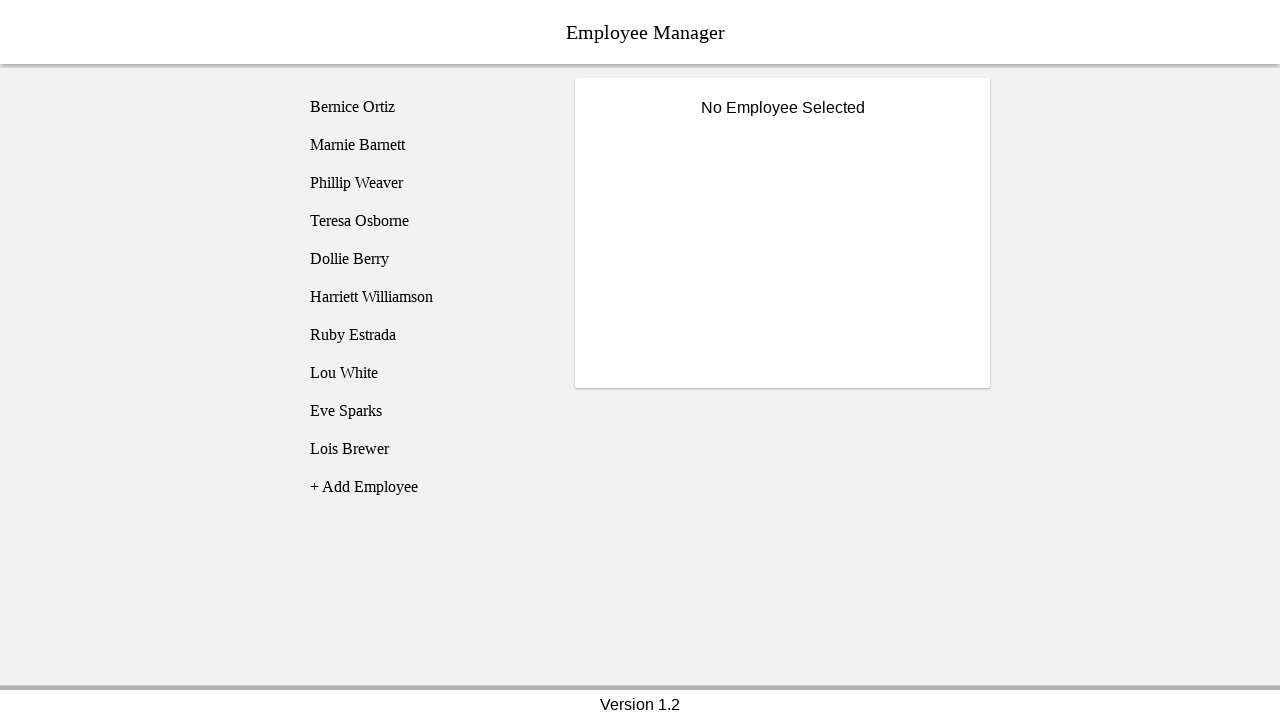

Waited for page header to load
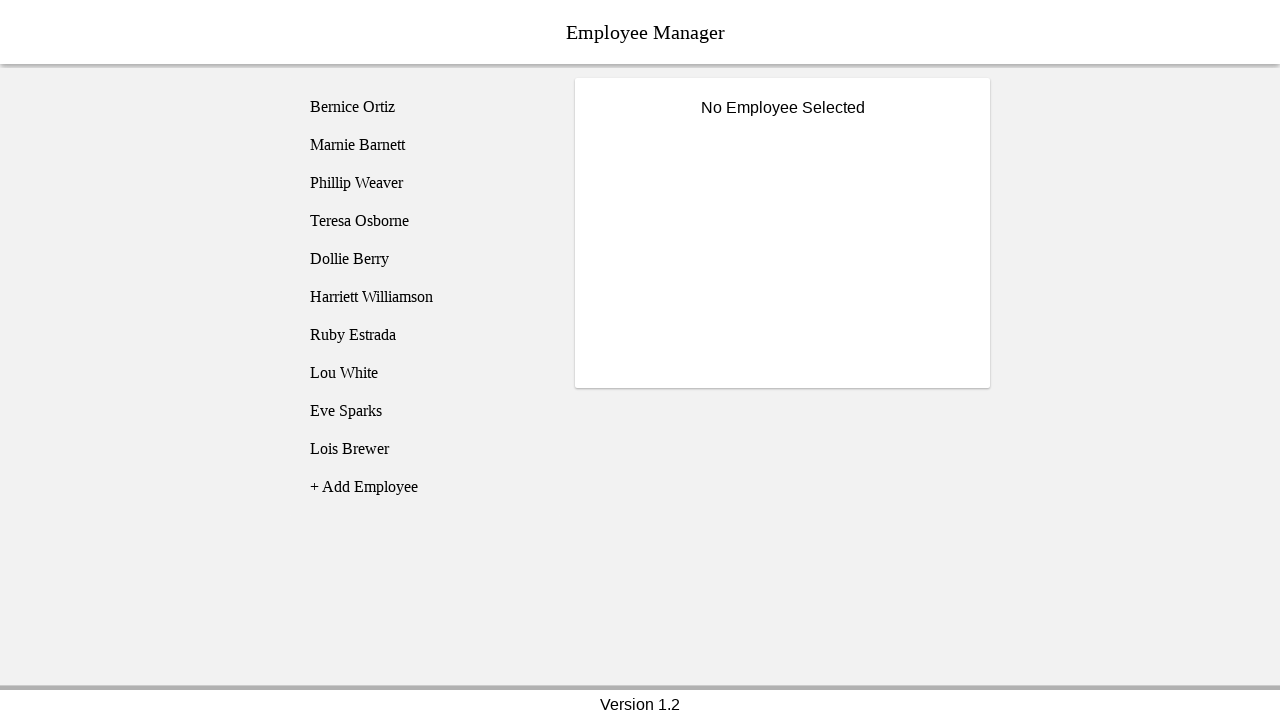

Clicked add employee button at (425, 487) on li[name="addEmployee"]
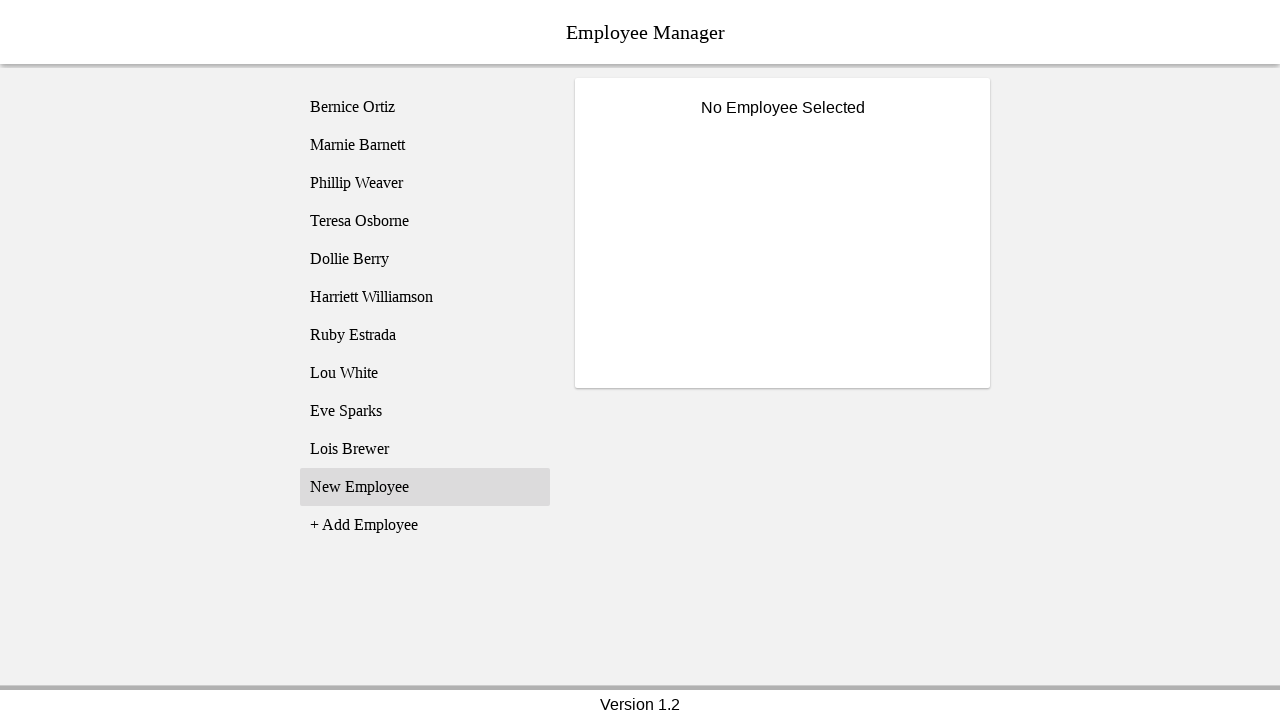

Selected newly created employee (employee11) at (425, 487) on li[name="employee11"]
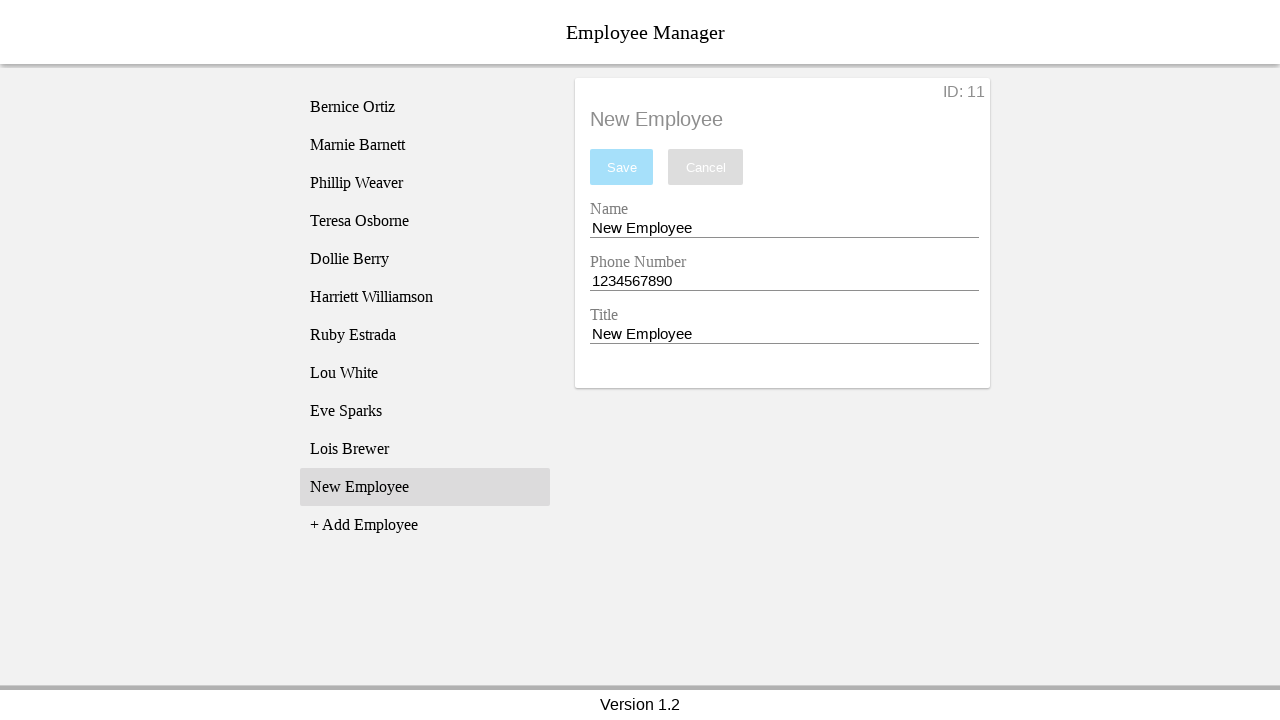

Clicked name input field at (784, 228) on input[name="nameEntry"]
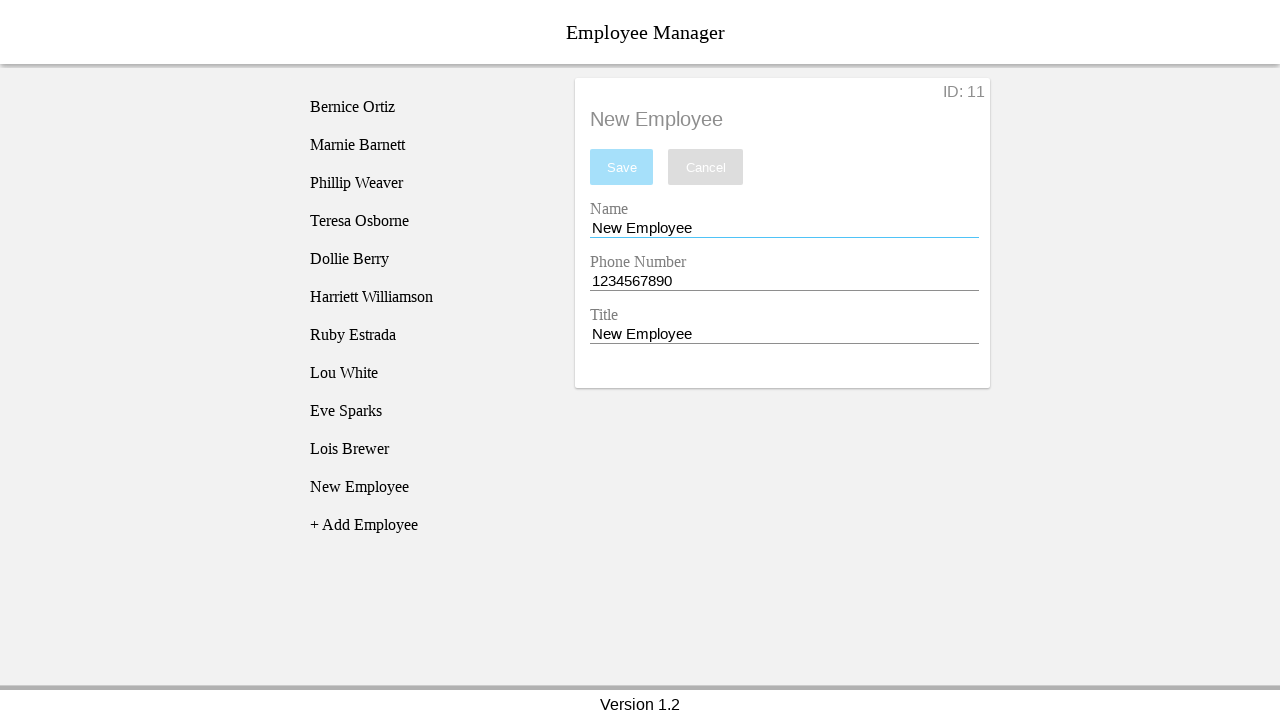

Cleared name input field on input[name="nameEntry"]
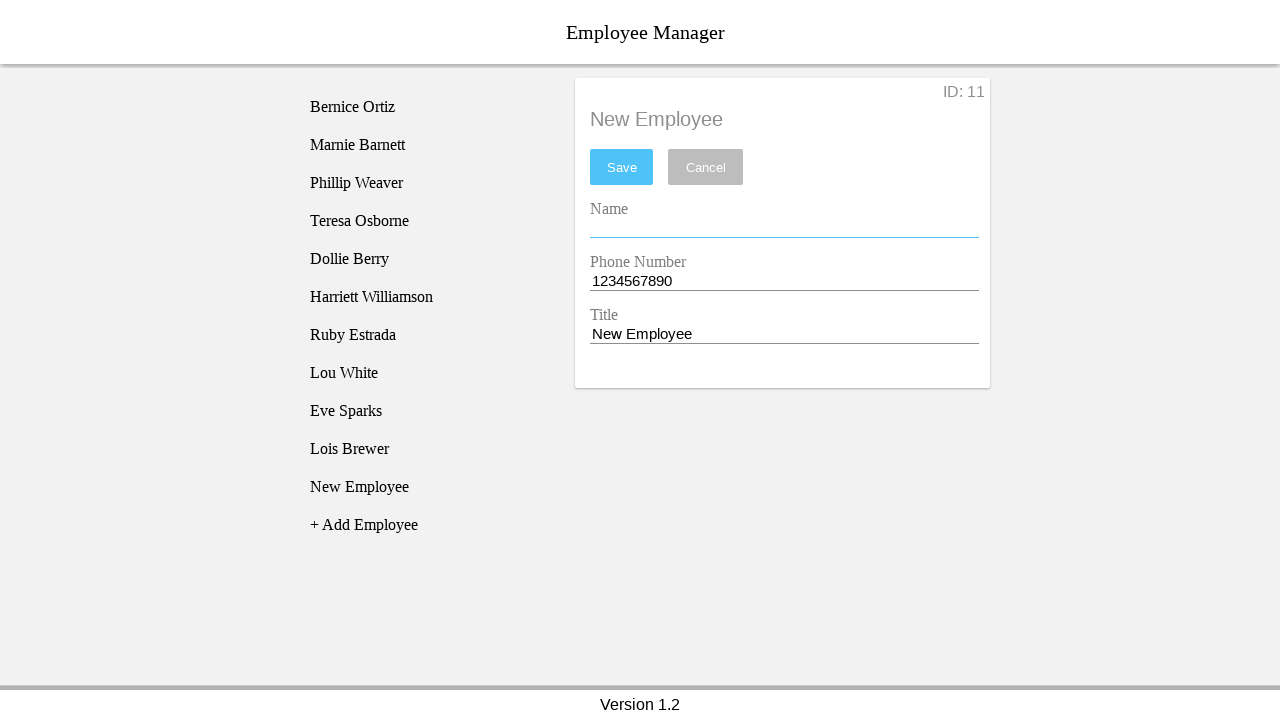

Filled name field with 'Sarah Johnson' on input[name="nameEntry"]
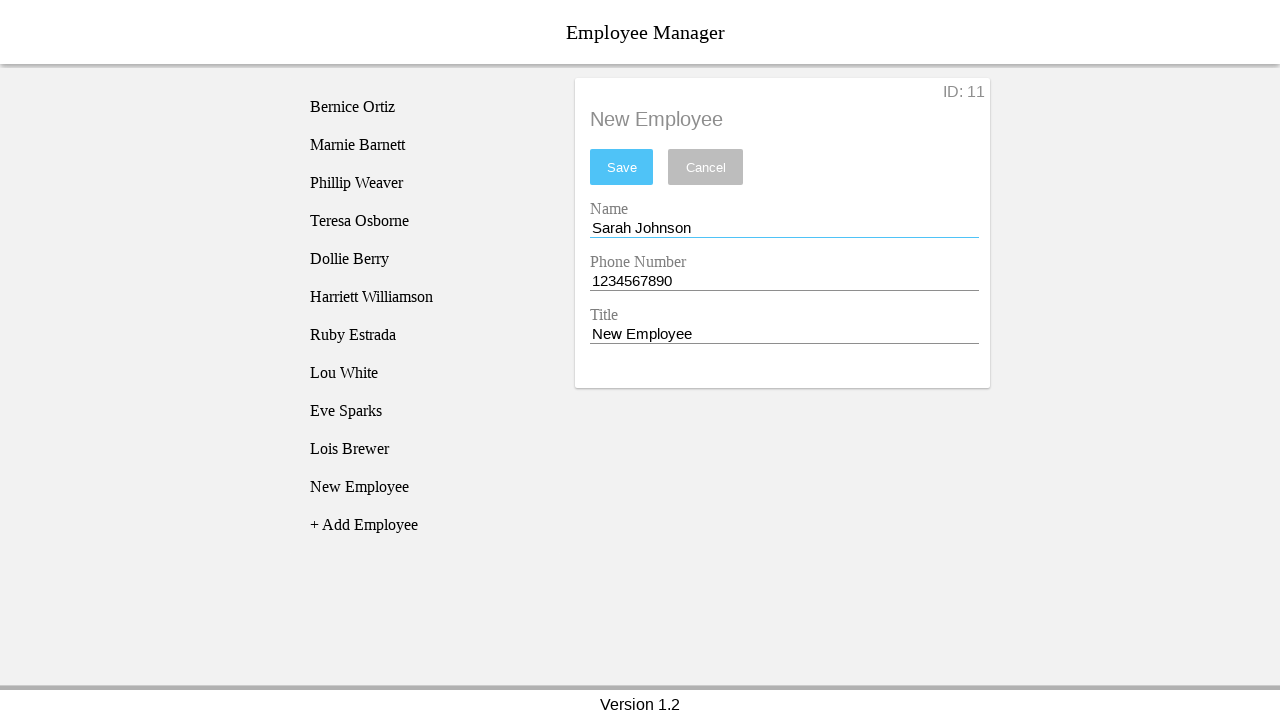

Clicked phone input field at (784, 281) on input[name="phoneEntry"]
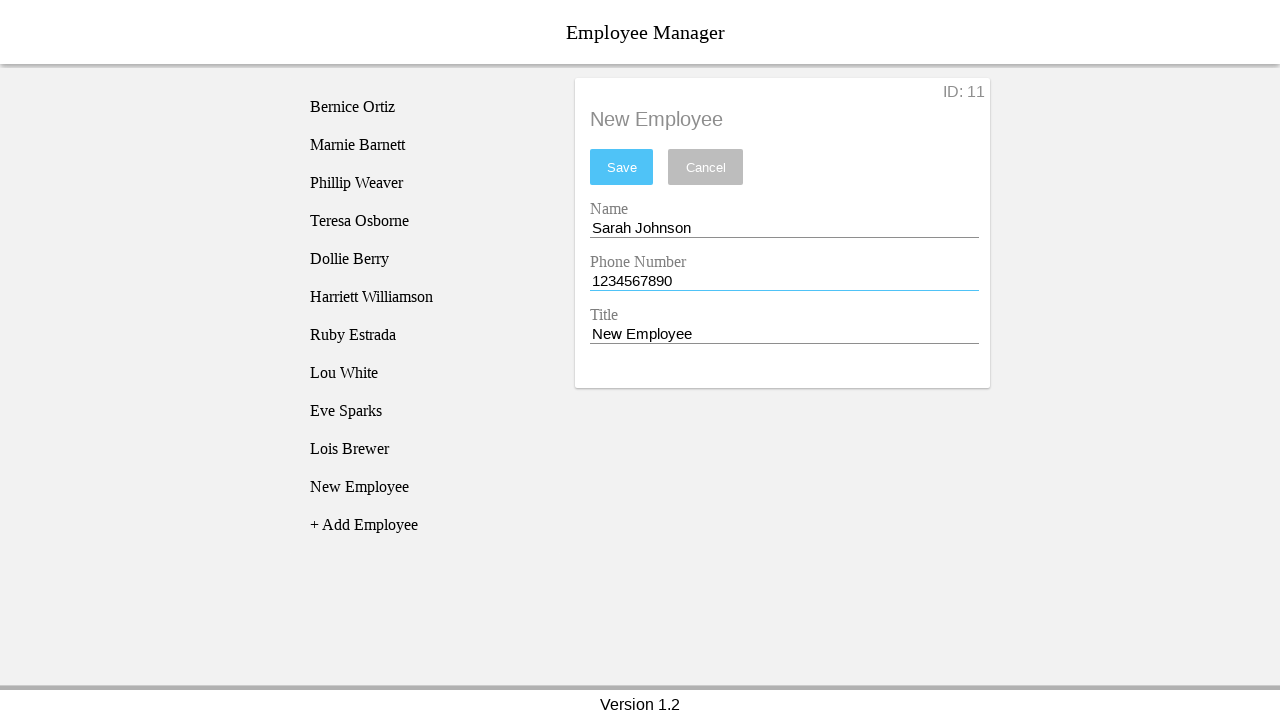

Cleared phone input field on input[name="phoneEntry"]
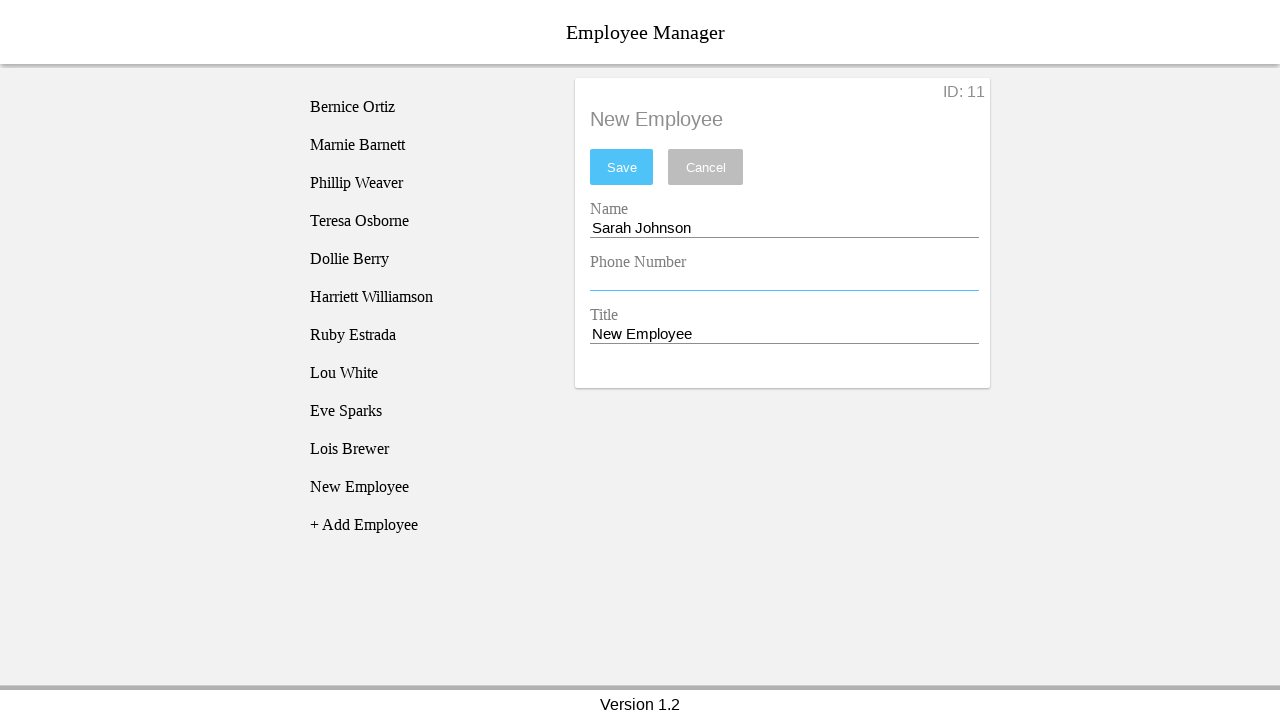

Filled phone field with '555-123-4567' on input[name="phoneEntry"]
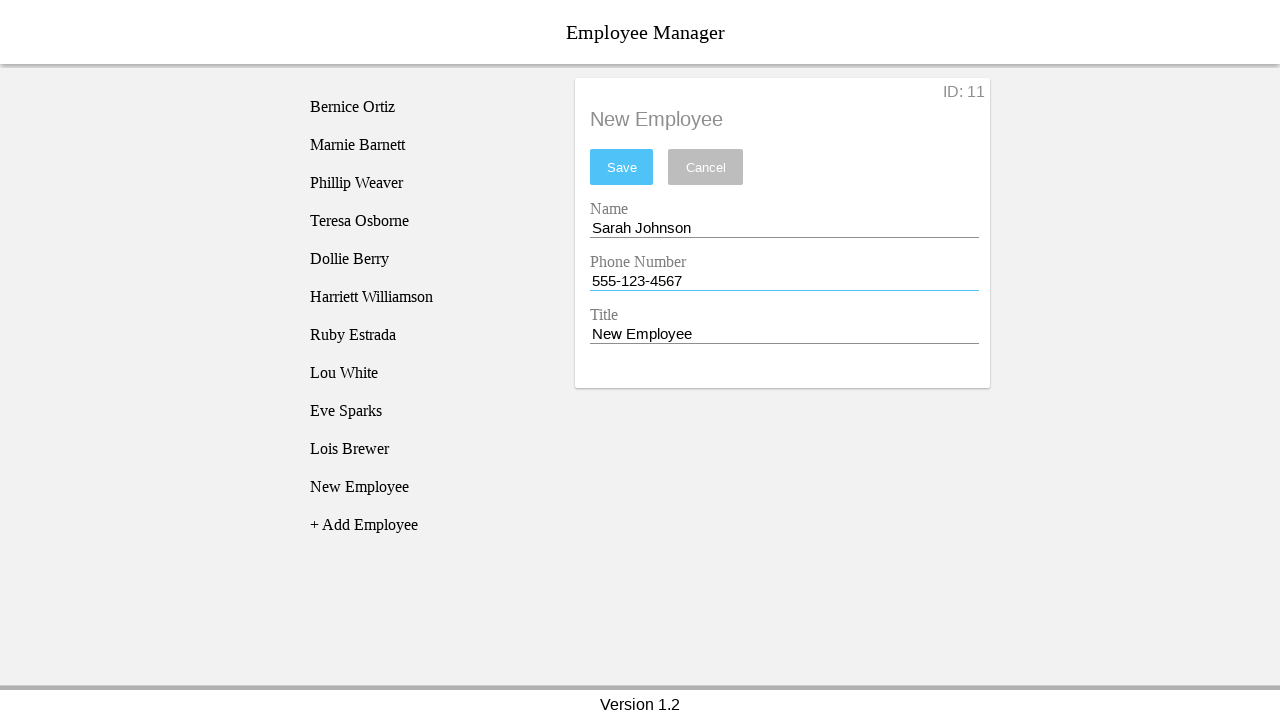

Clicked title input field at (784, 334) on input[name="titleEntry"]
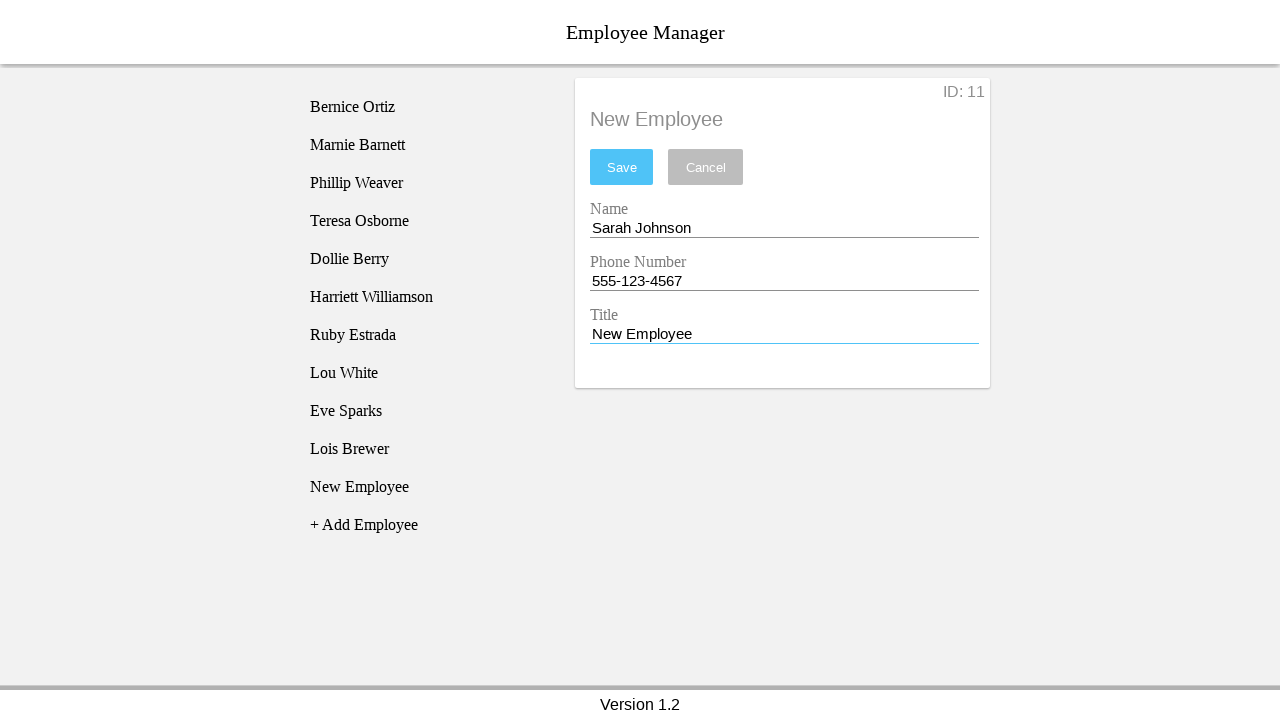

Cleared title input field on input[name="titleEntry"]
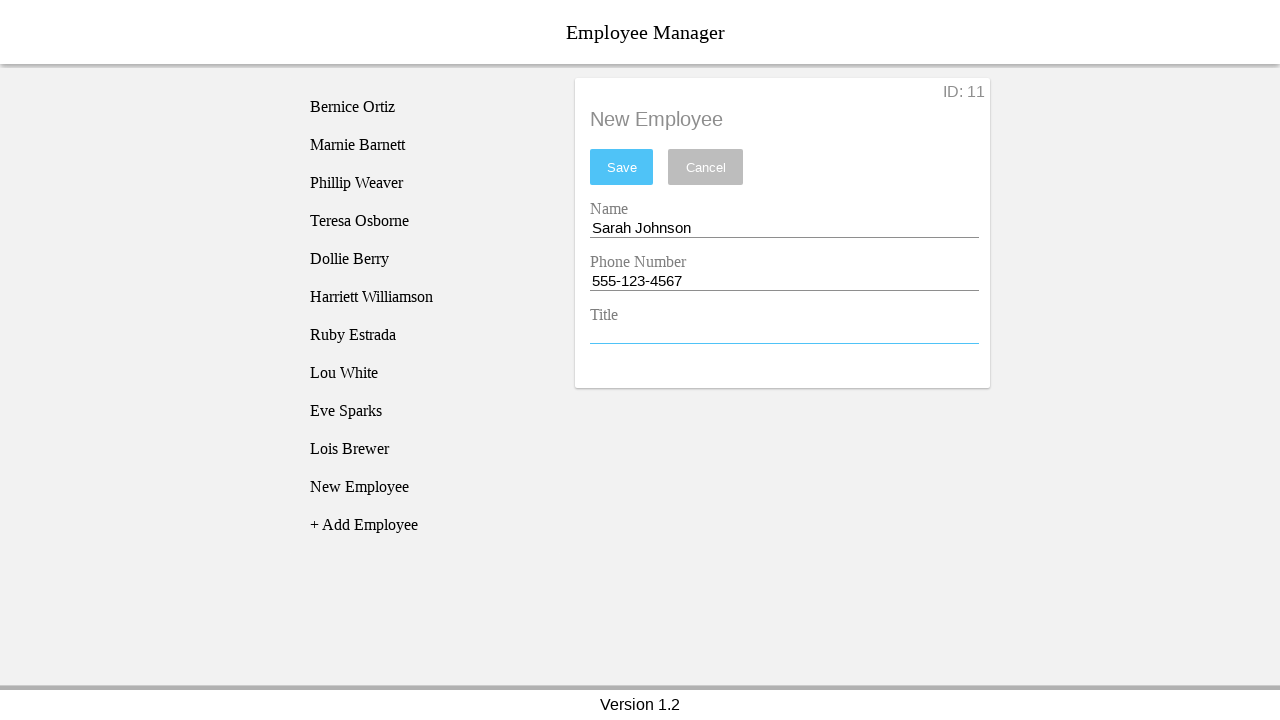

Filled title field with 'Software Engineer' on input[name="titleEntry"]
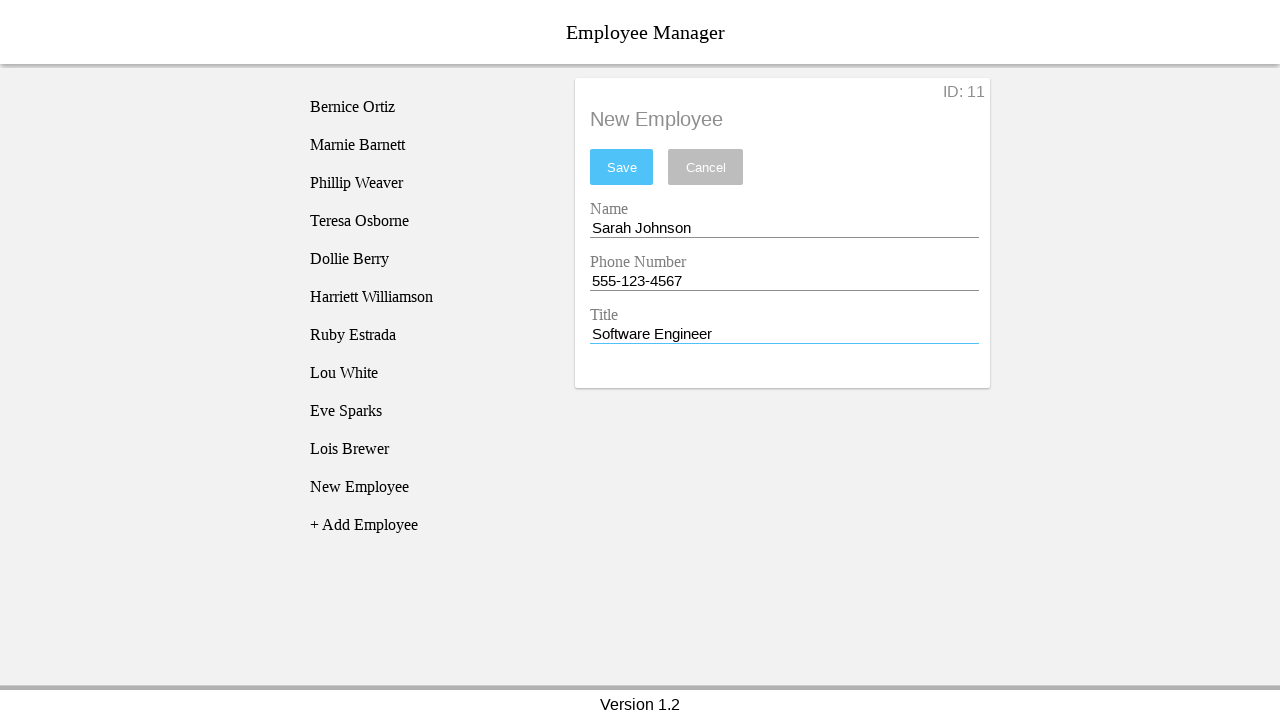

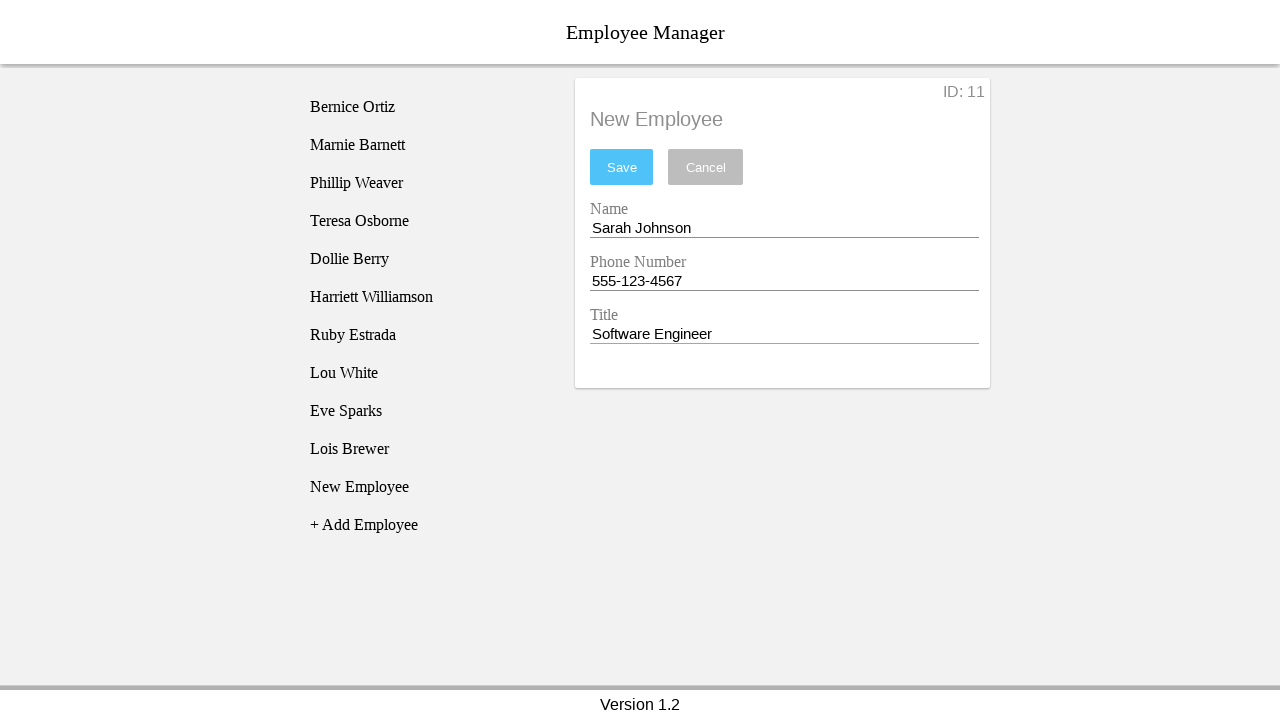